Tests another registration form by filling out required and optional fields including first name, last name, email, phone, and address, then verifies successful registration message

Starting URL: http://suninjuly.github.io/registration1.html

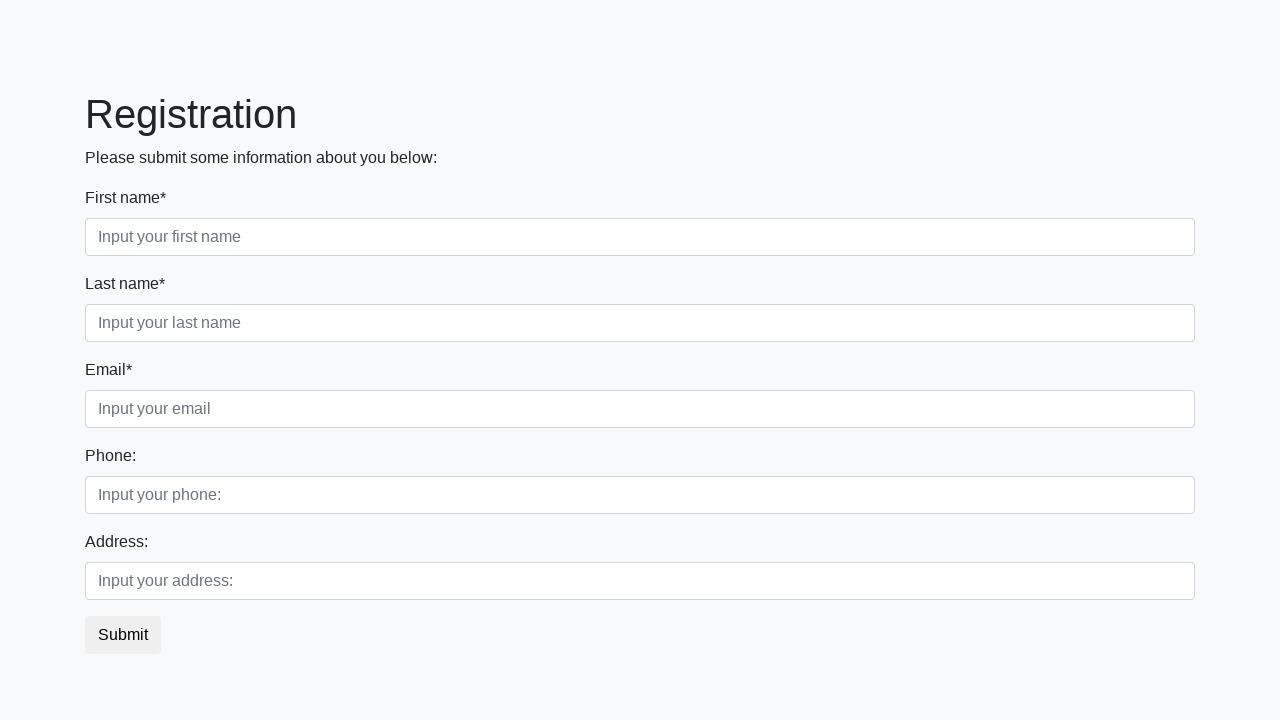

Filled first name field with 'Ivan' on xpath=.//label[text()='First name*']/following-sibling::input
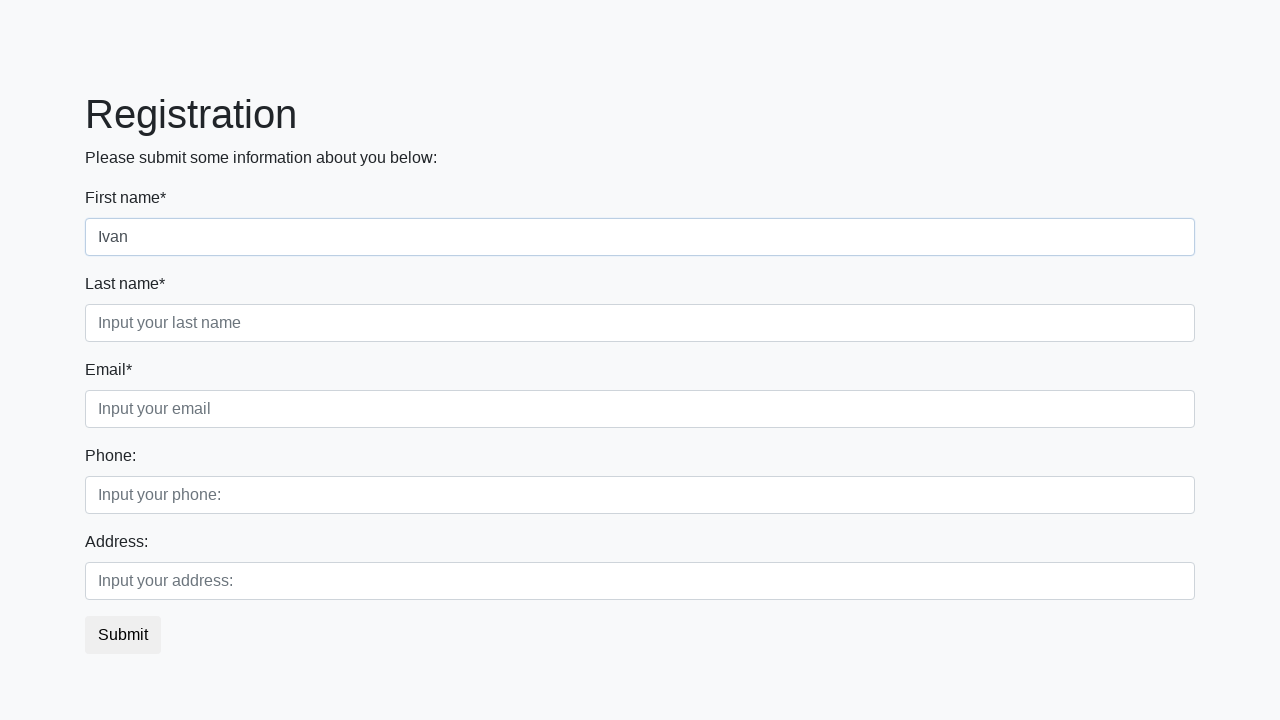

Filled last name field with 'Petrov' on xpath=.//label[text()='Last name*']/following-sibling::input
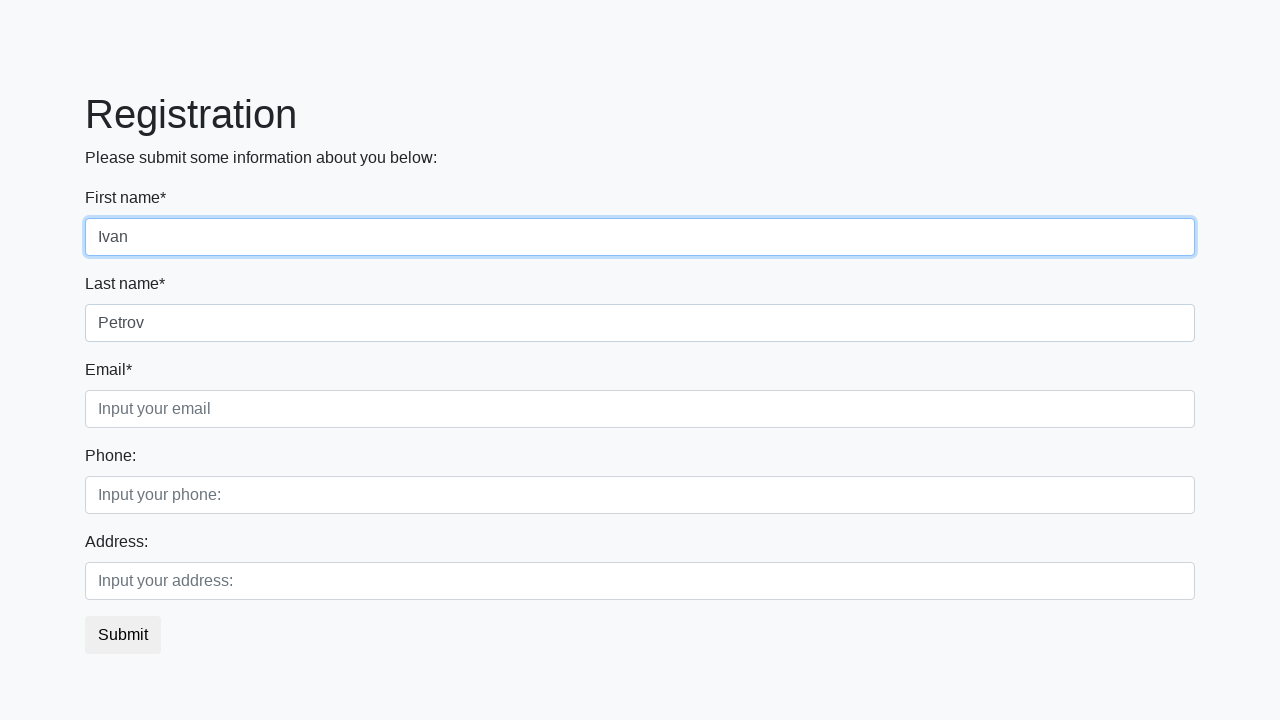

Filled email field with 'ip@pi.ru' on xpath=.//label[text()='Email*']/following-sibling::input
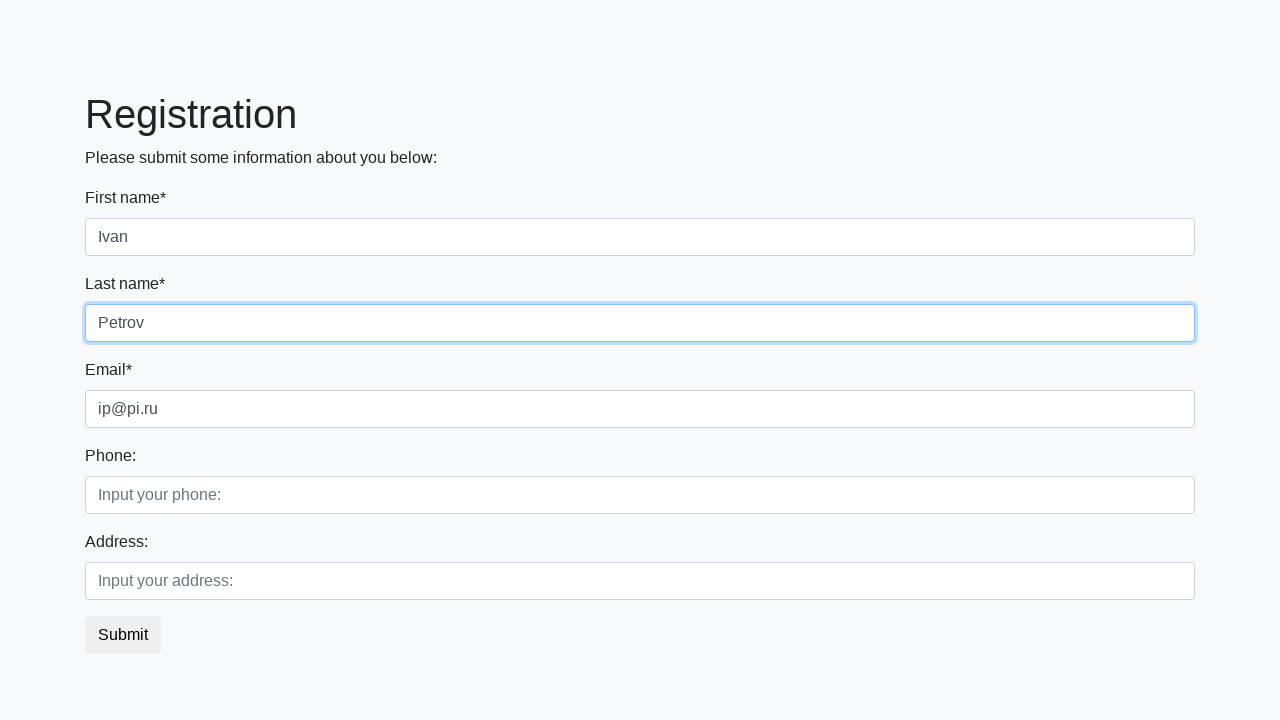

Filled phone field with '+73049503045' on xpath=.//label[text()='Phone:']/following-sibling::input
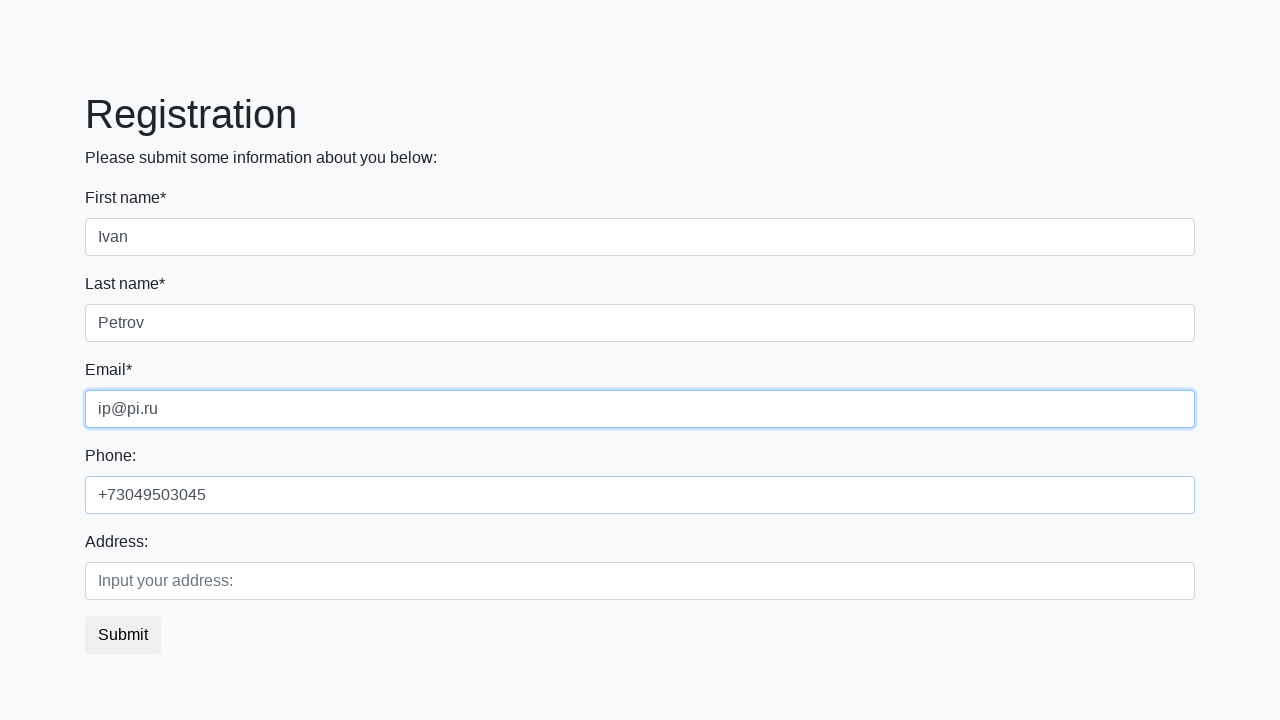

Filled address field with '456 Example Avenue' on xpath=.//label[text()='Address:']/following-sibling::input
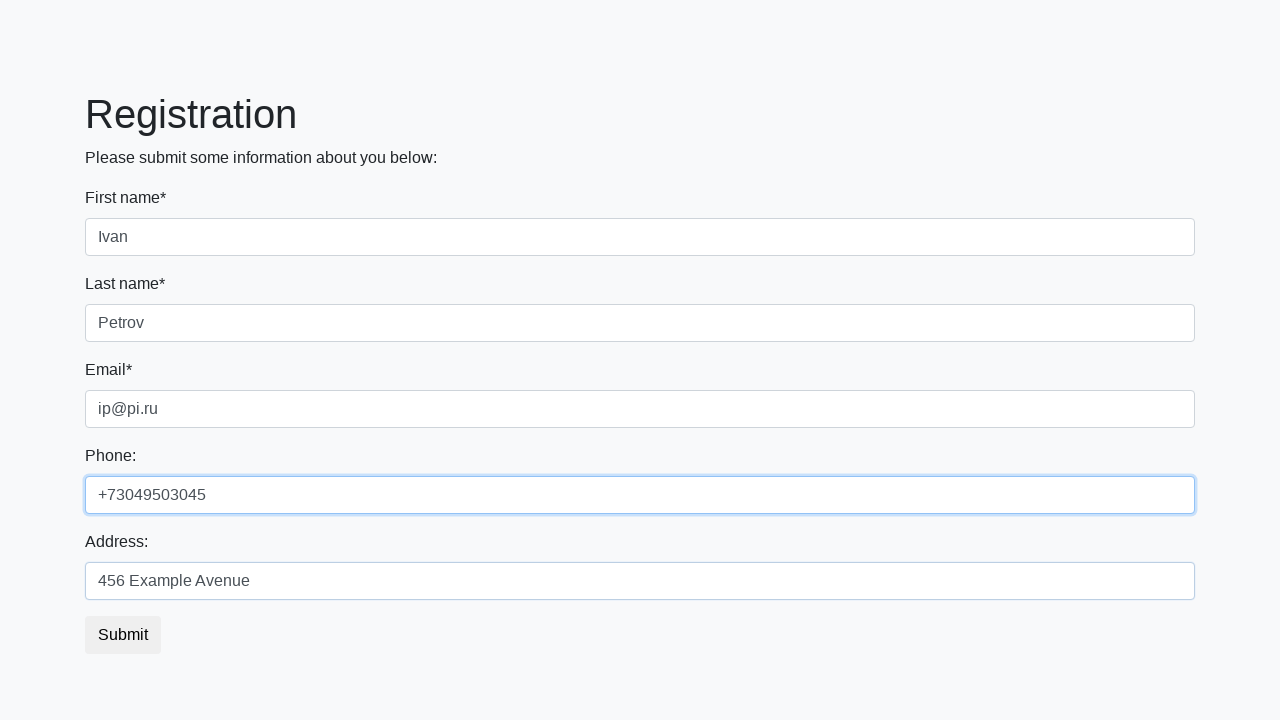

Clicked submit button to register at (123, 635) on button.btn
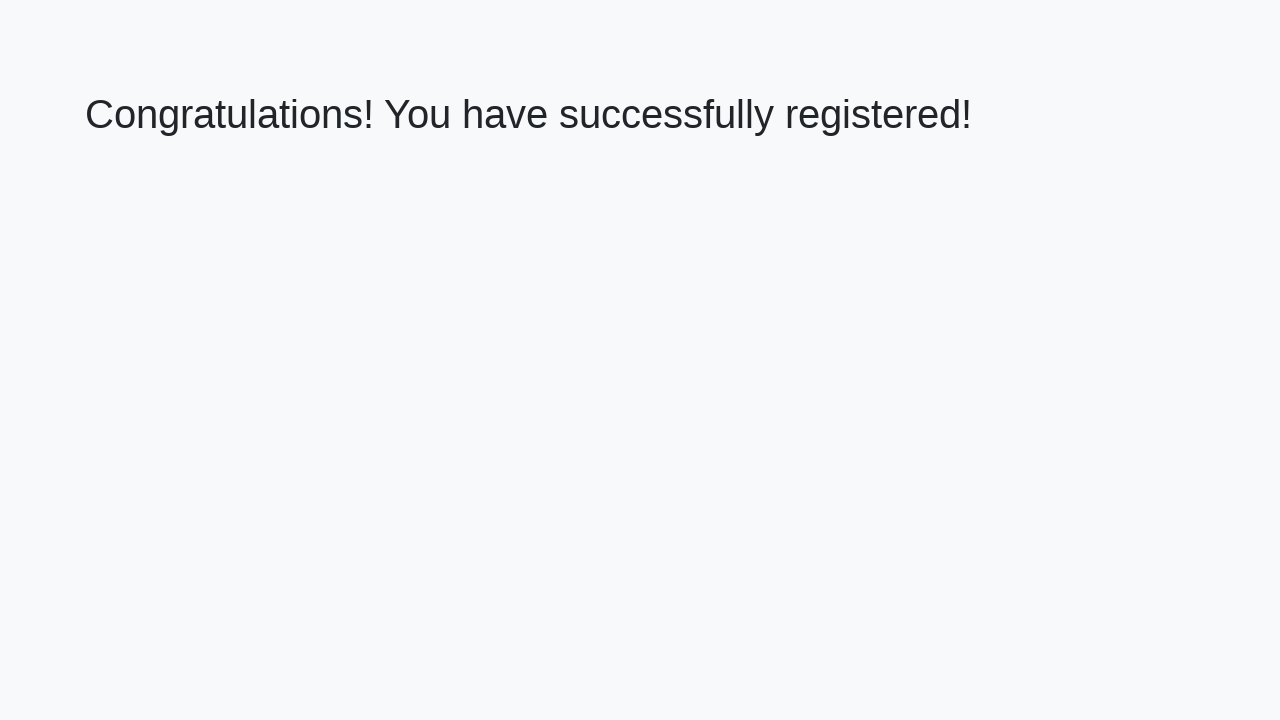

Success message appeared on page
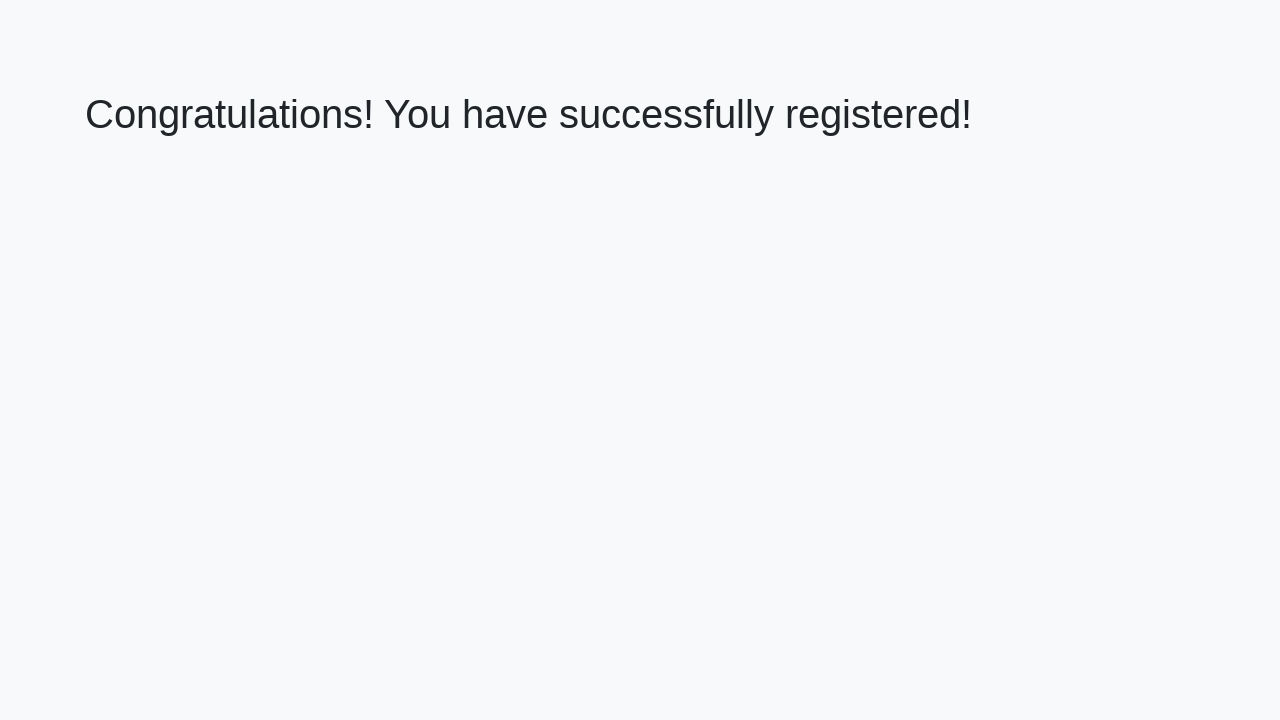

Retrieved success message text: 'Congratulations! You have successfully registered!'
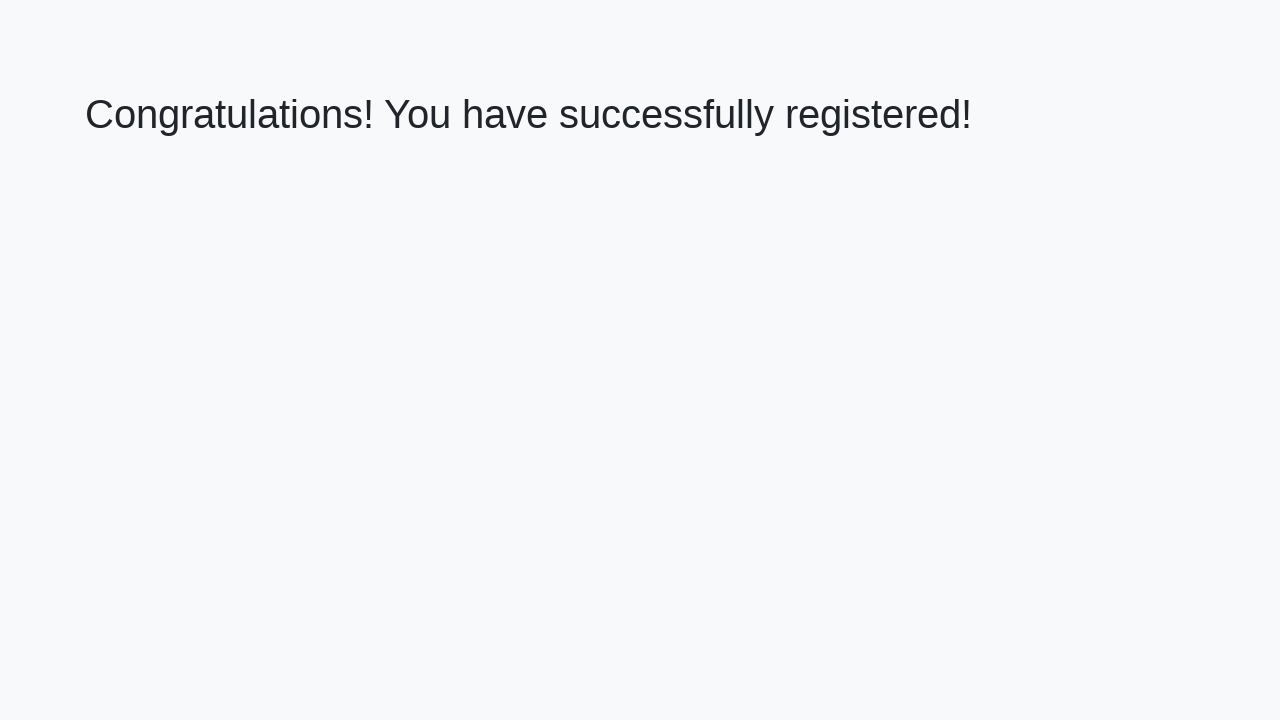

Verified success message matches expected text
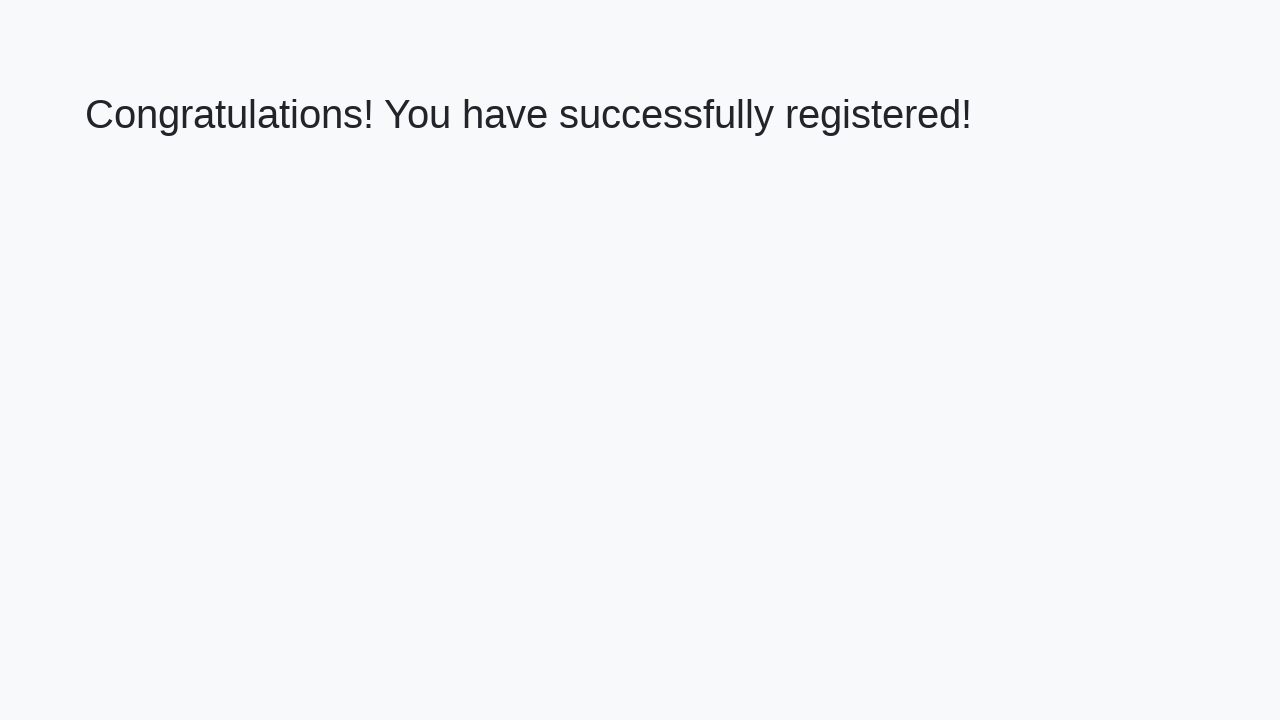

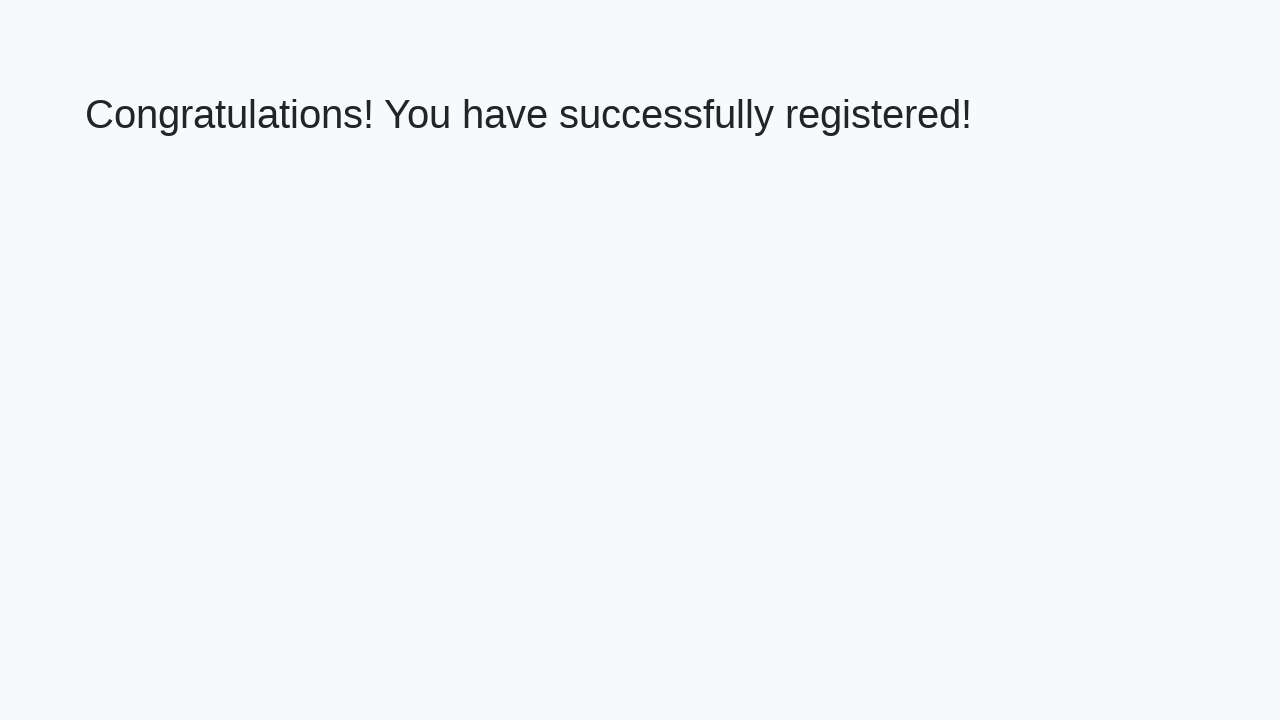